Tests that a modal displays the correct text content by navigating to the modal page, opening the modal, and verifying the text

Starting URL: https://formy-project.herokuapp.com/

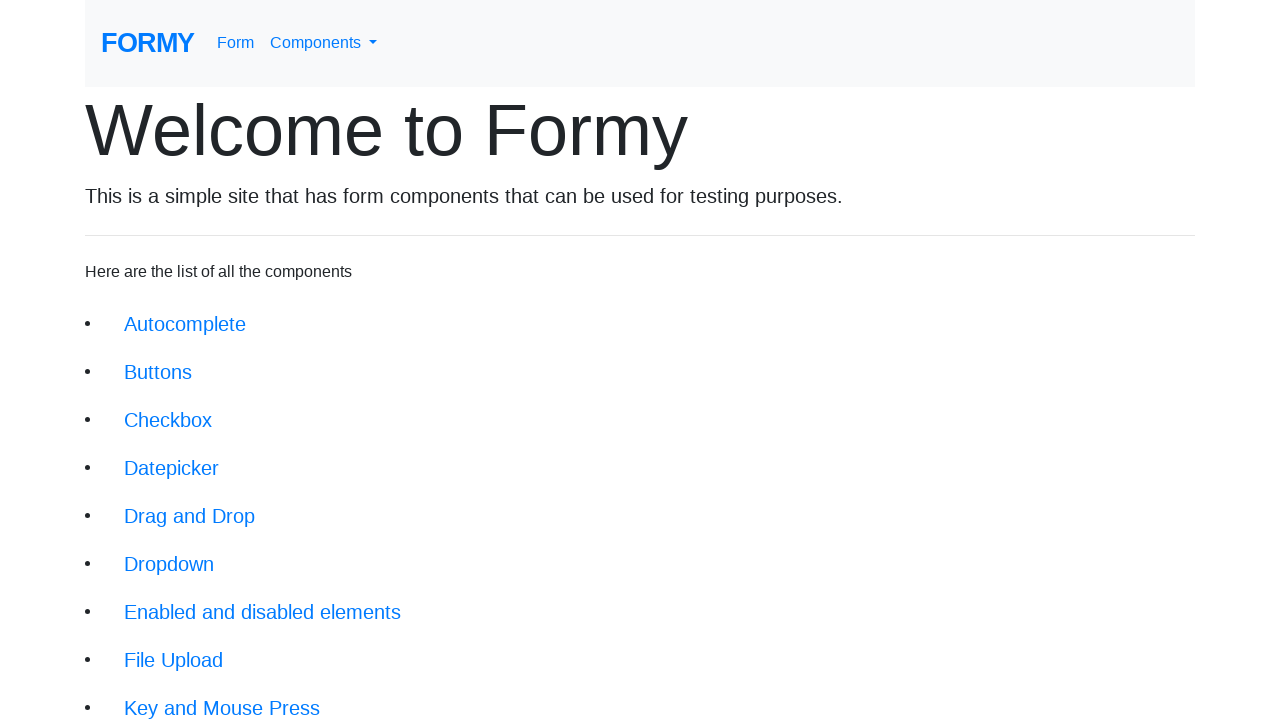

Clicked on Modal link in the navigation at (151, 504) on xpath=/html/body/div/div/li[10]/a
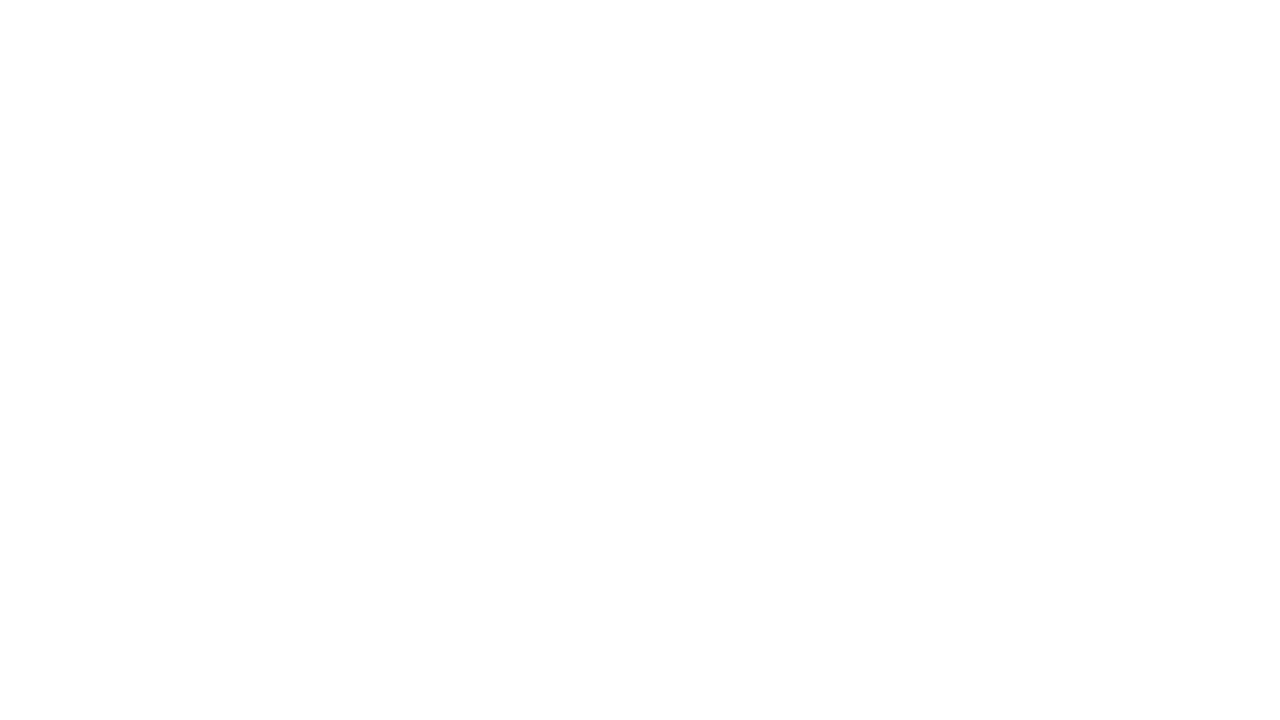

Page loaded and network idle
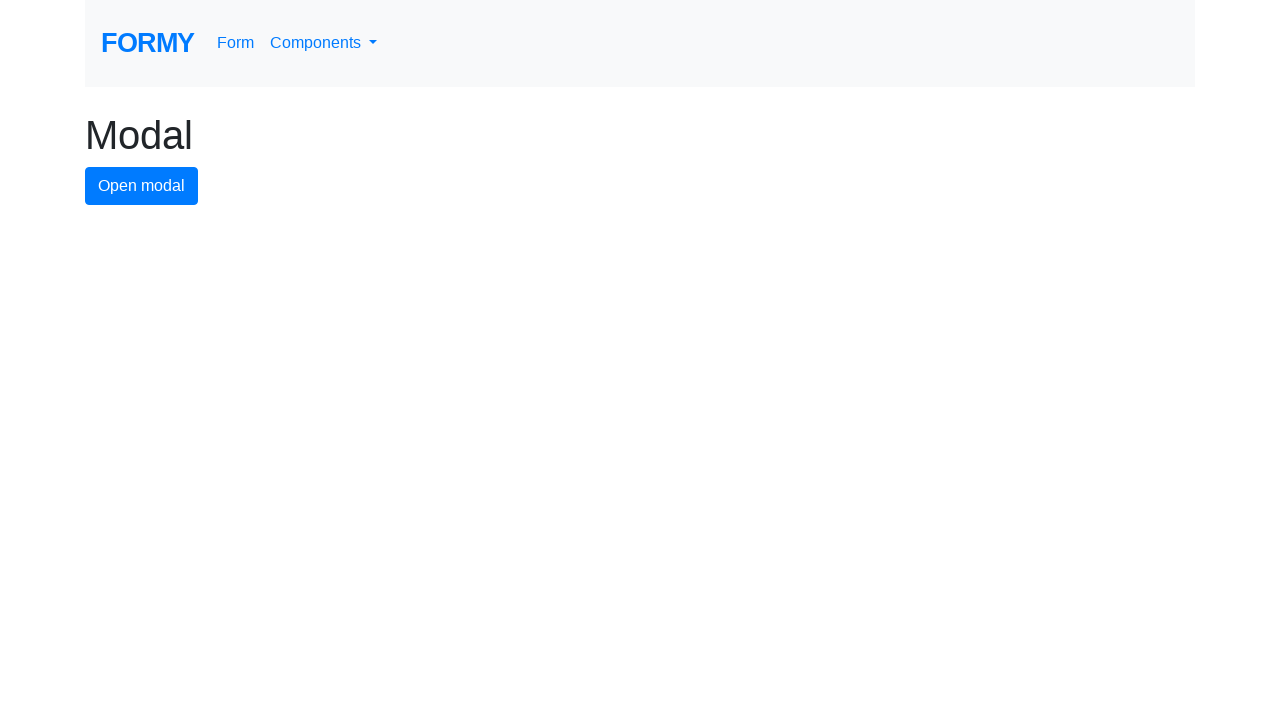

Clicked button to open the modal at (142, 186) on #modal-button
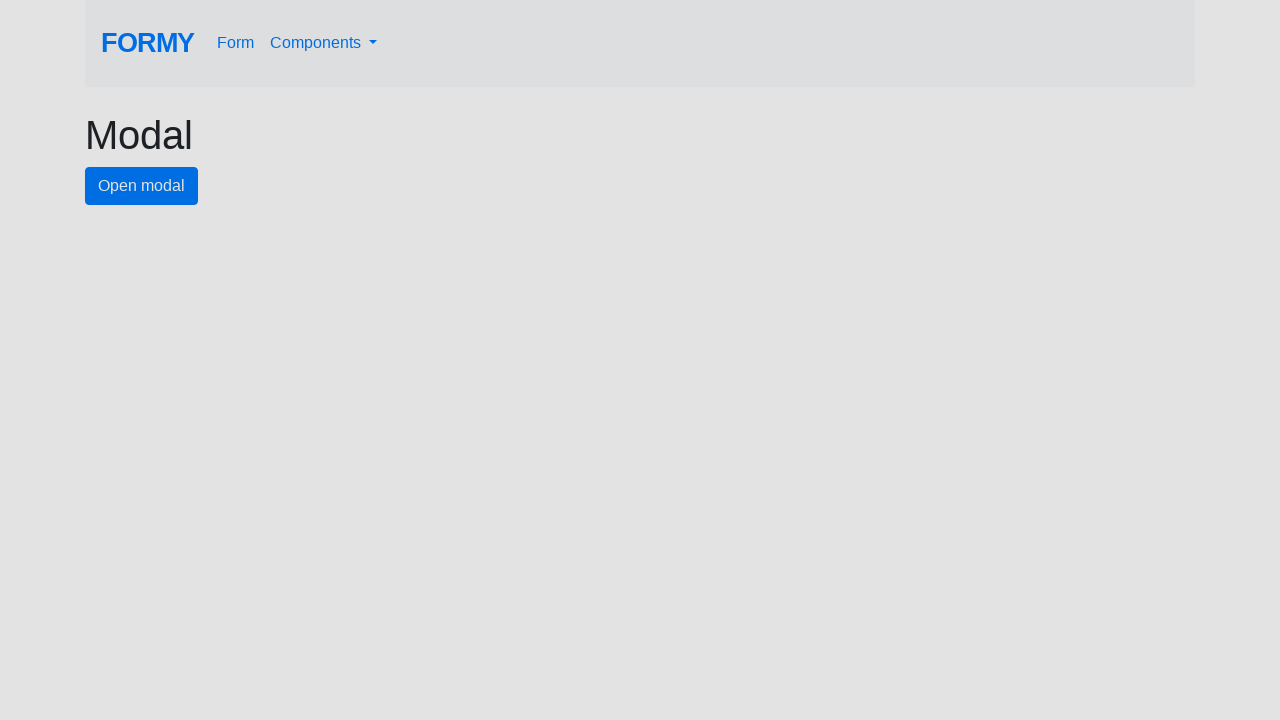

Modal element became visible
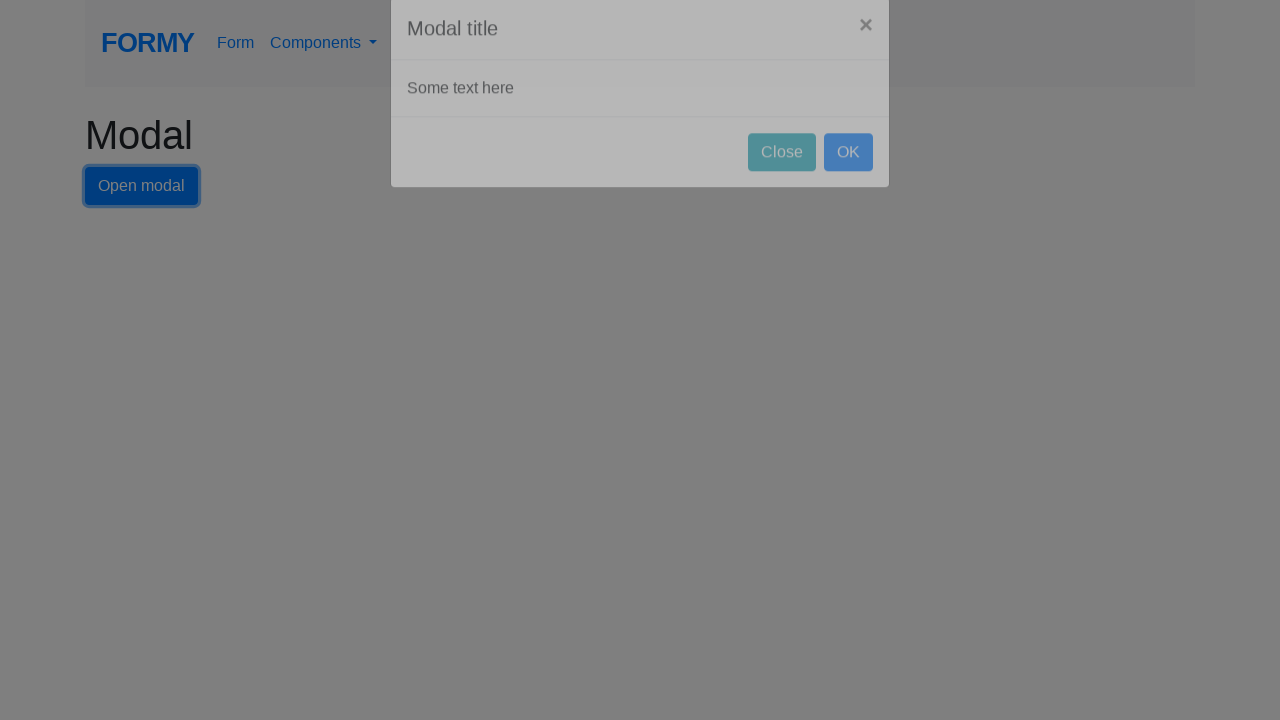

Retrieved modal text content
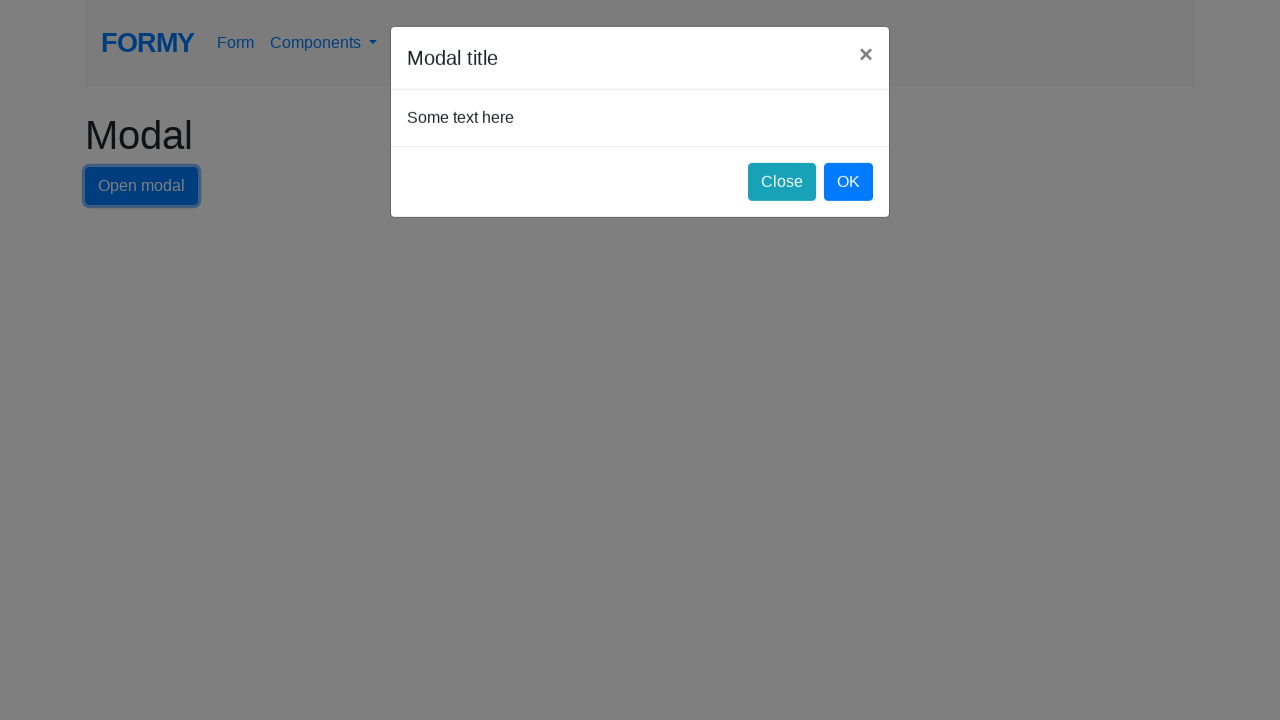

Verified modal contains expected text 'Some text here'
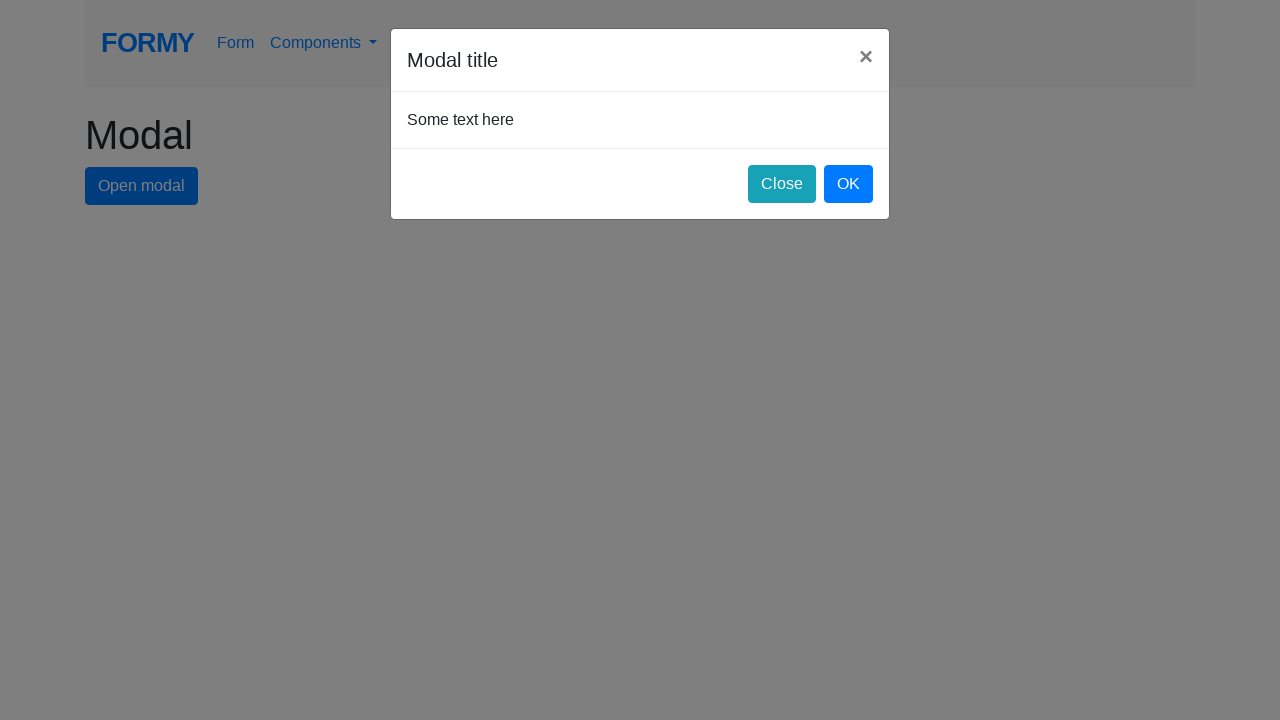

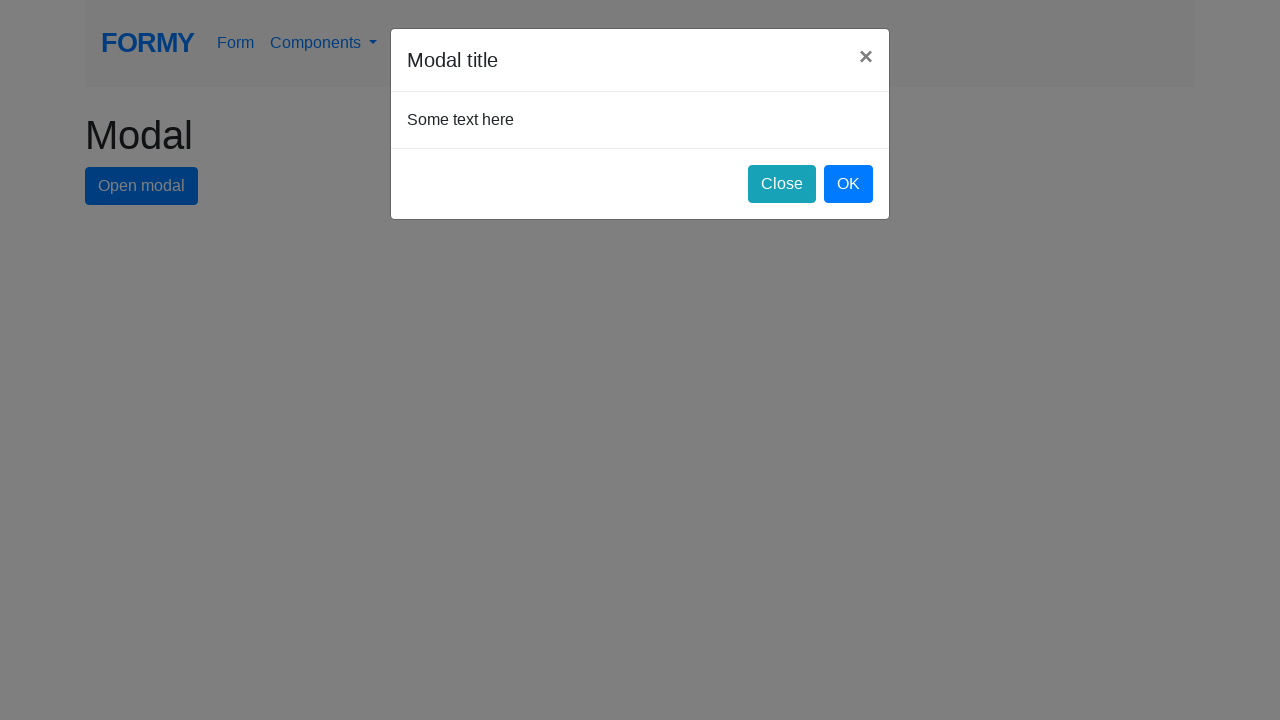